Tests basic form interaction on a training ground page by filling an input field with text and clicking a button.

Starting URL: https://techstepacademy.com/training-ground

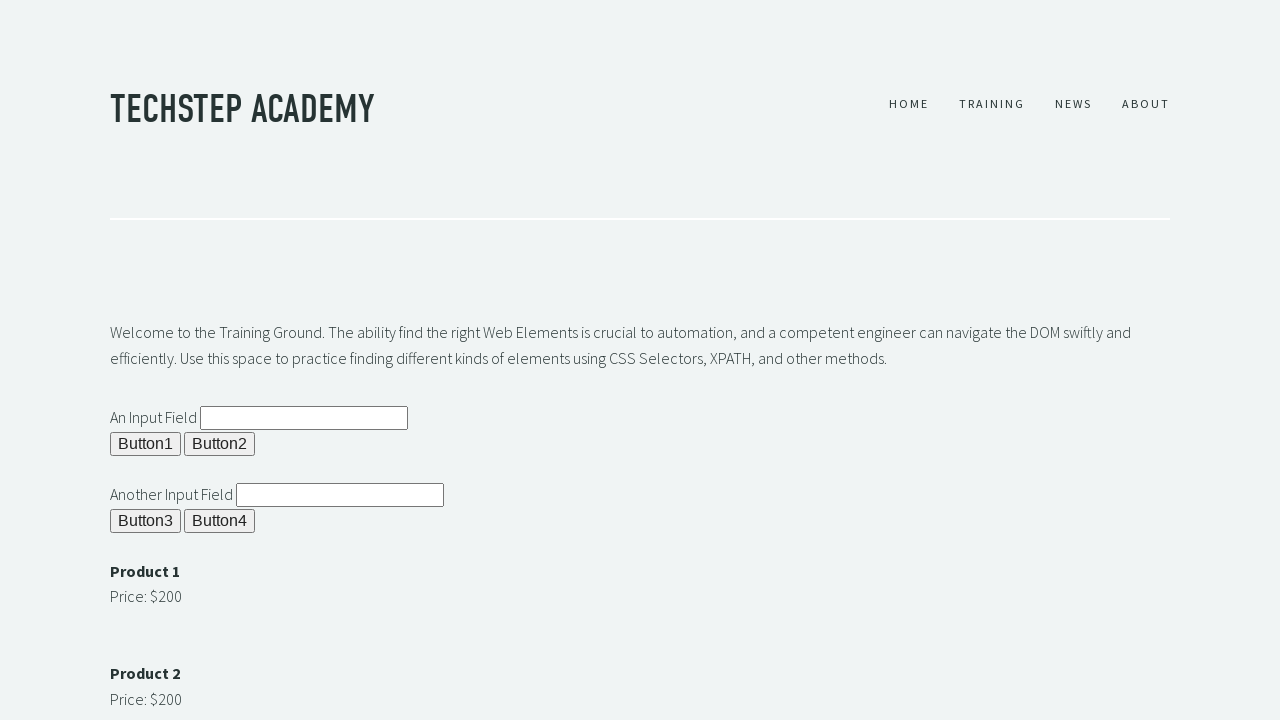

Filled input field with 'Text Text' using xpath on //input[@id='ipt2']
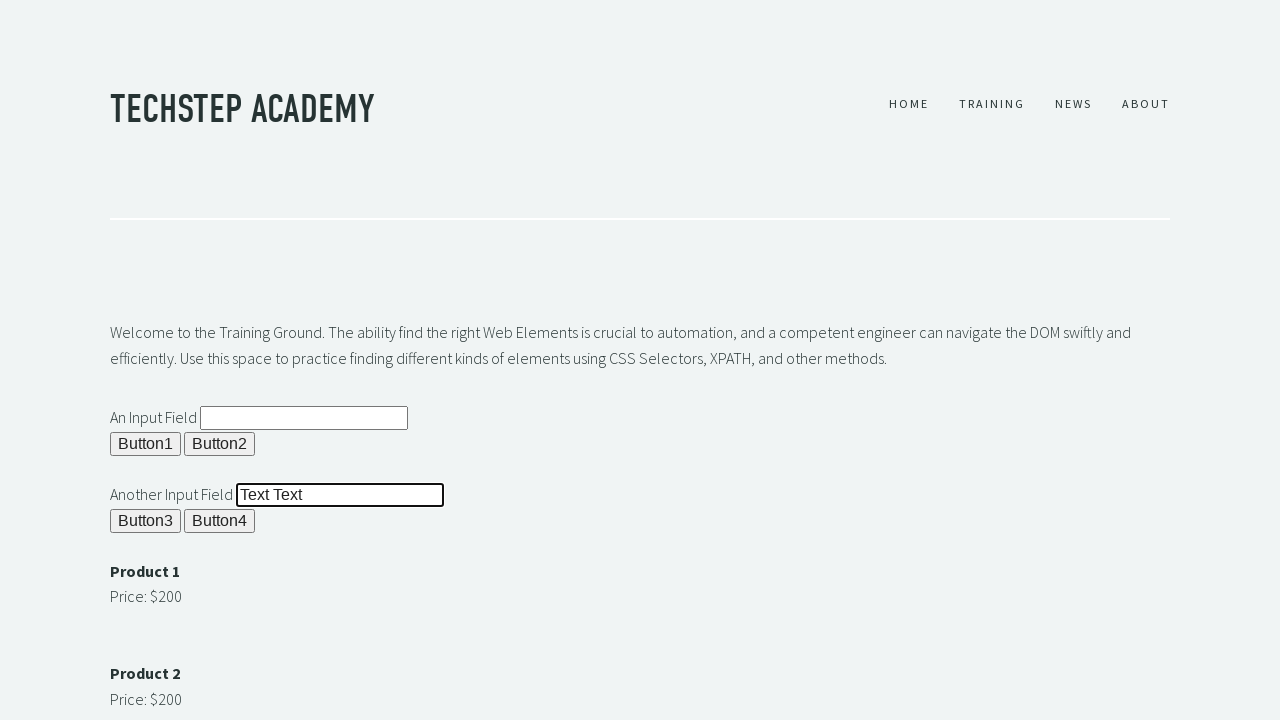

Clicked button using xpath at (220, 521) on xpath=//button[@id='b4']
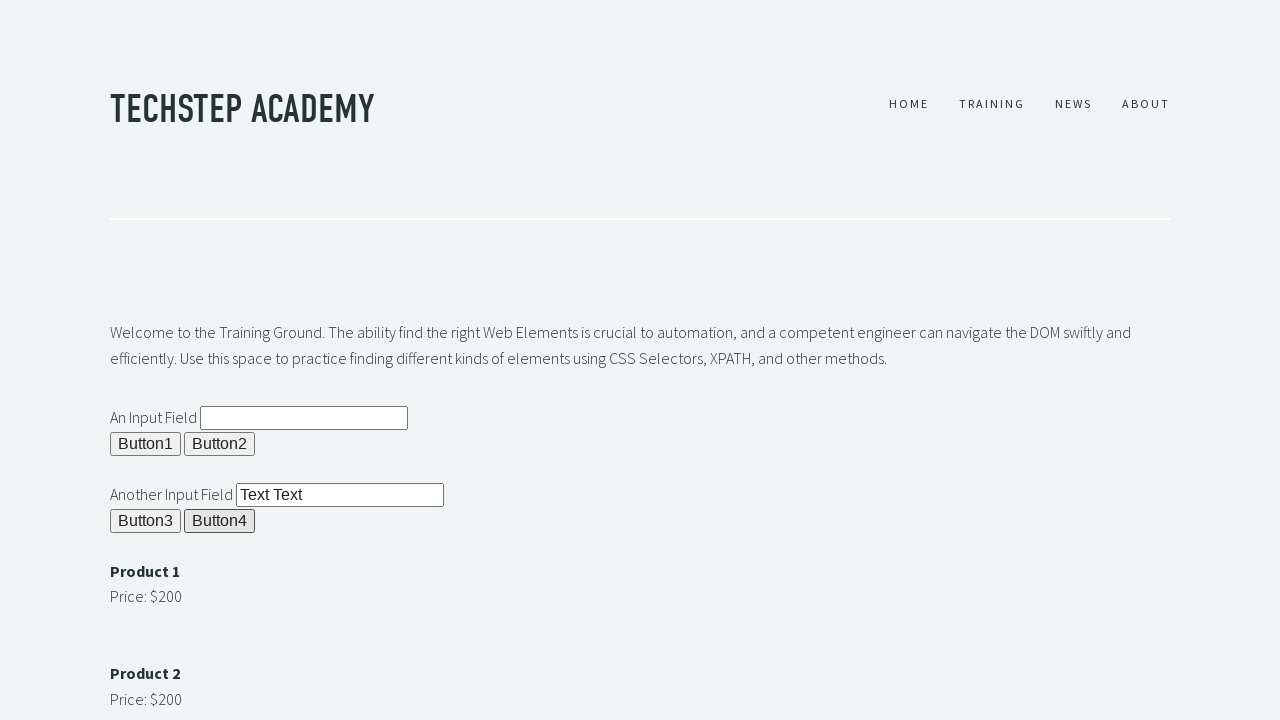

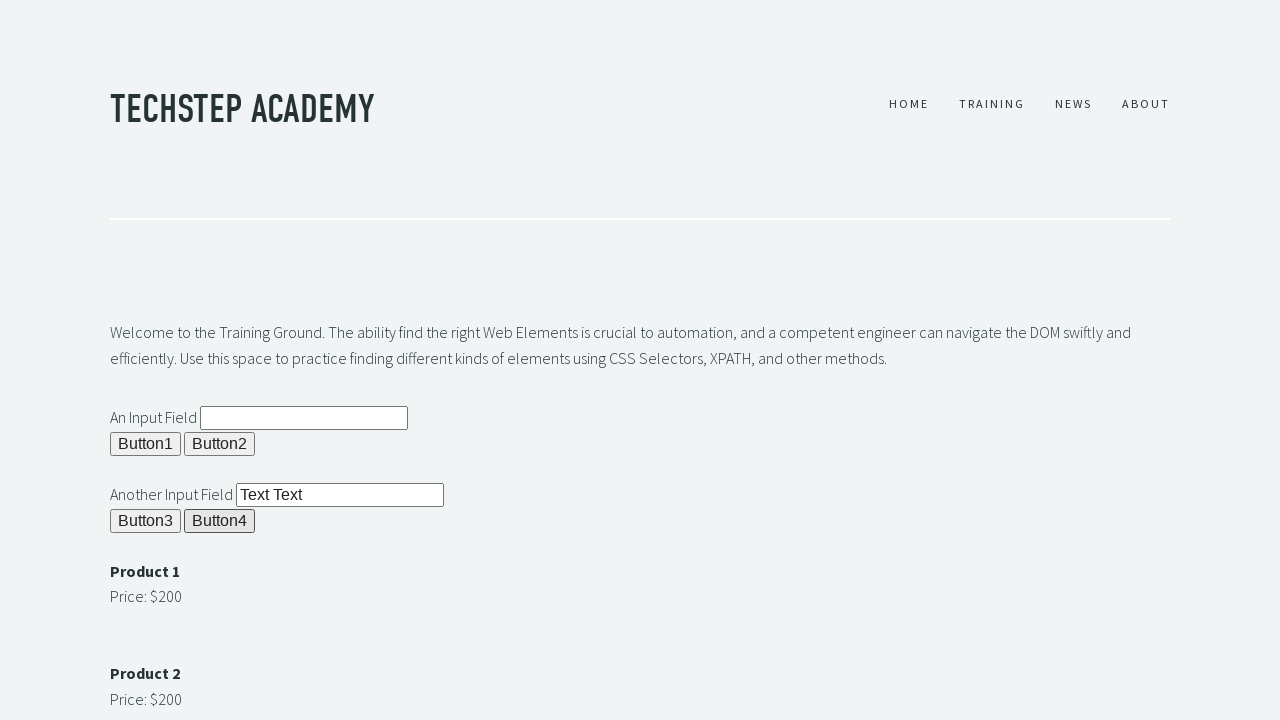